Tests navigation through Browse Languages and Start menus, then verifies the welcome header text

Starting URL: http://www.99-bottles-of-beer.net/

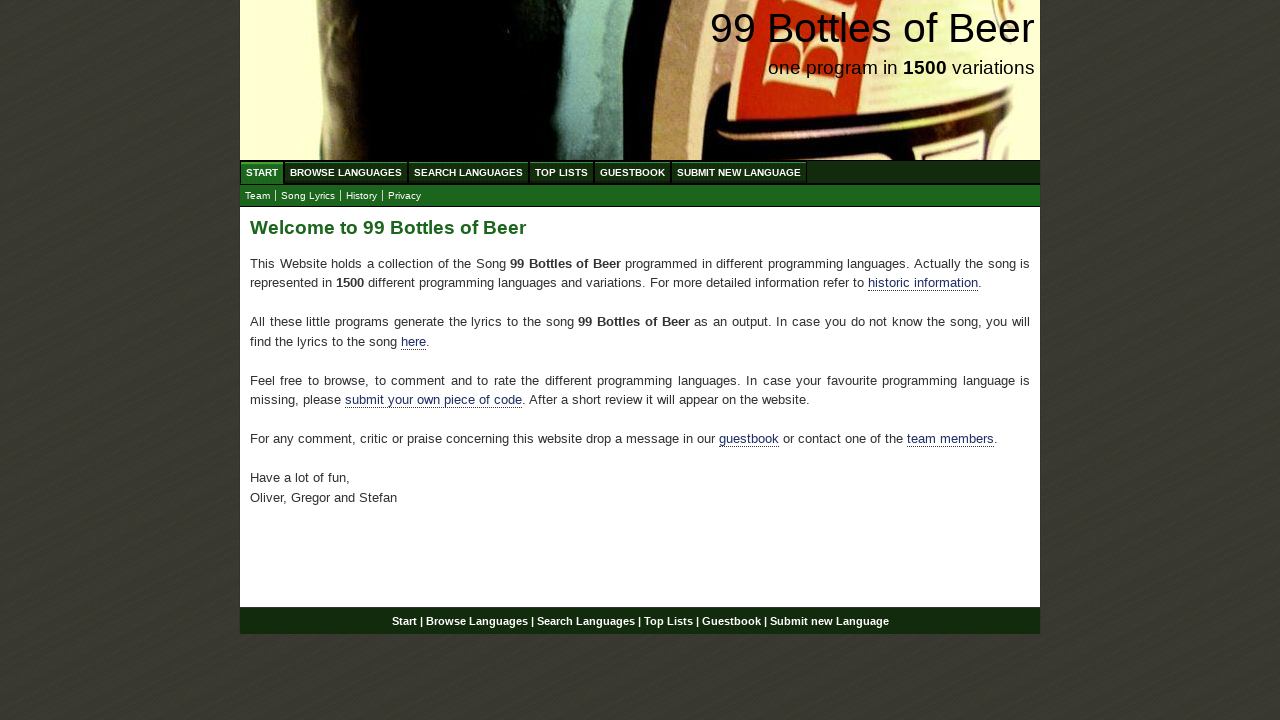

Clicked Browse Languages menu item at (346, 172) on xpath=//body/div[@id='wrap']/div[@id='navigation']/ul[@id='menu']/li/a[@href='/a
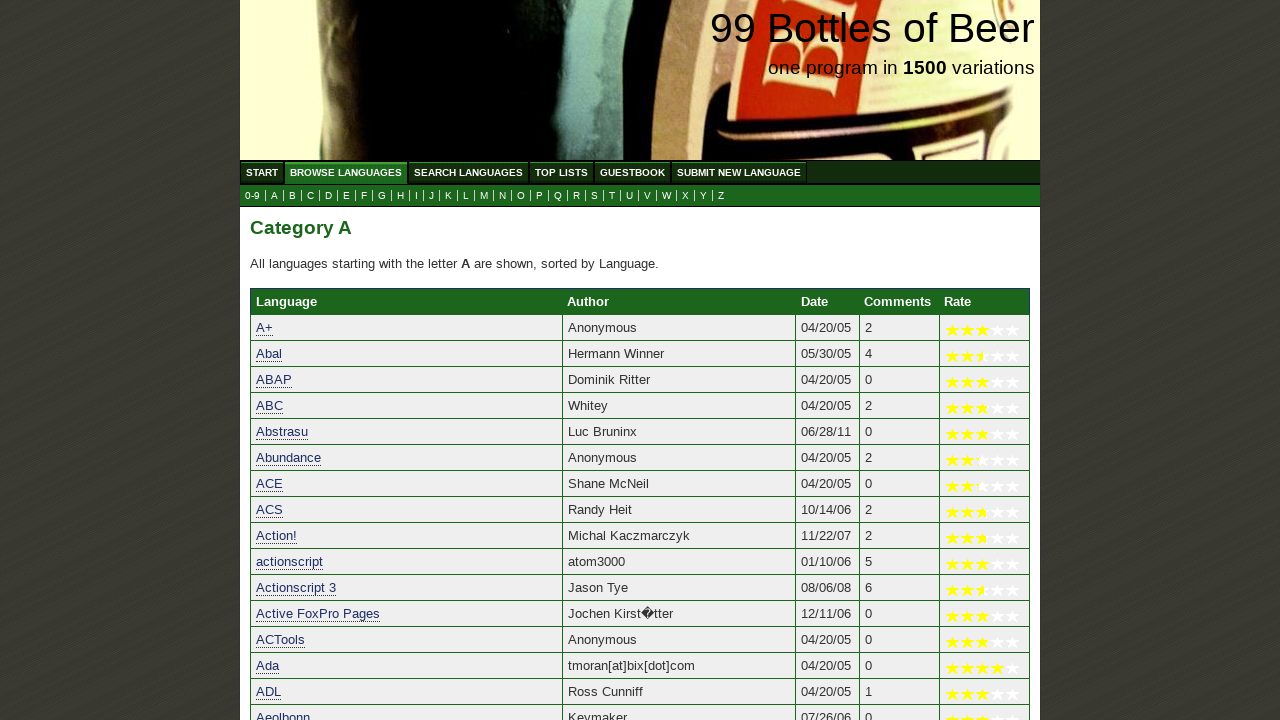

Clicked Start menu item at (262, 172) on xpath=//body/div[@id='wrap']/div[@id='navigation']/ul[@id='menu']/li/a[@href='/'
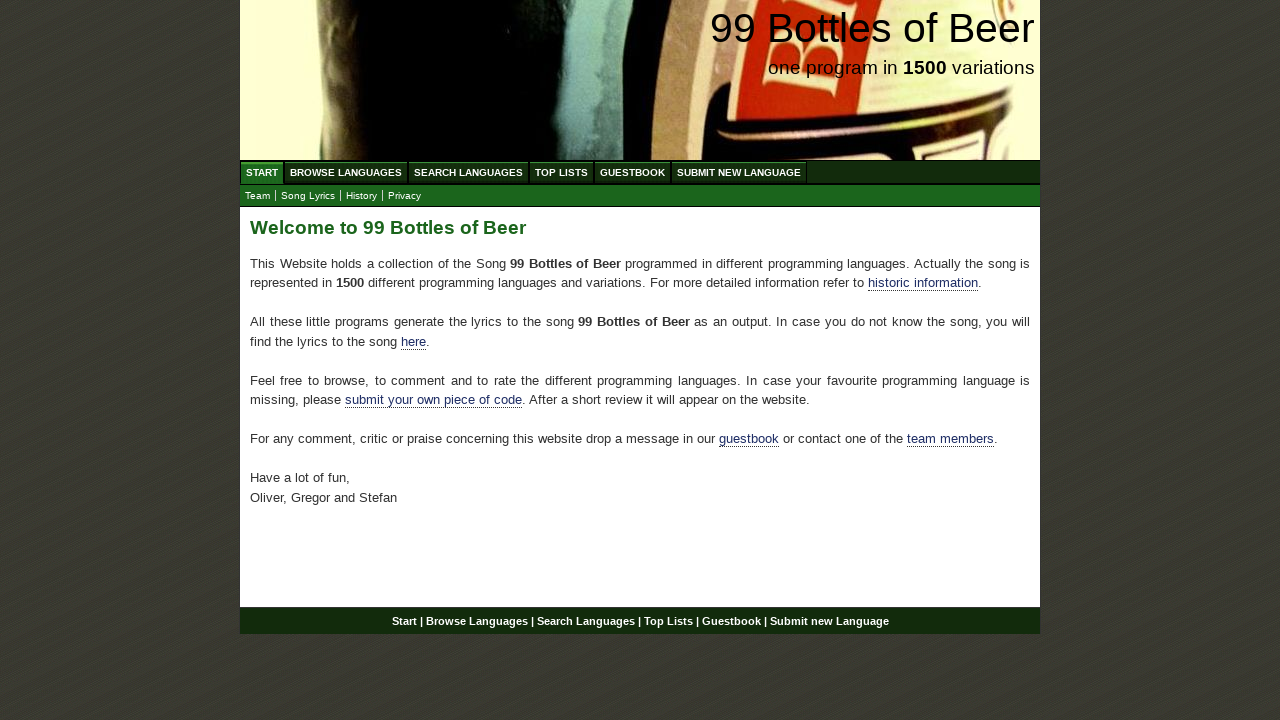

Located welcome header element
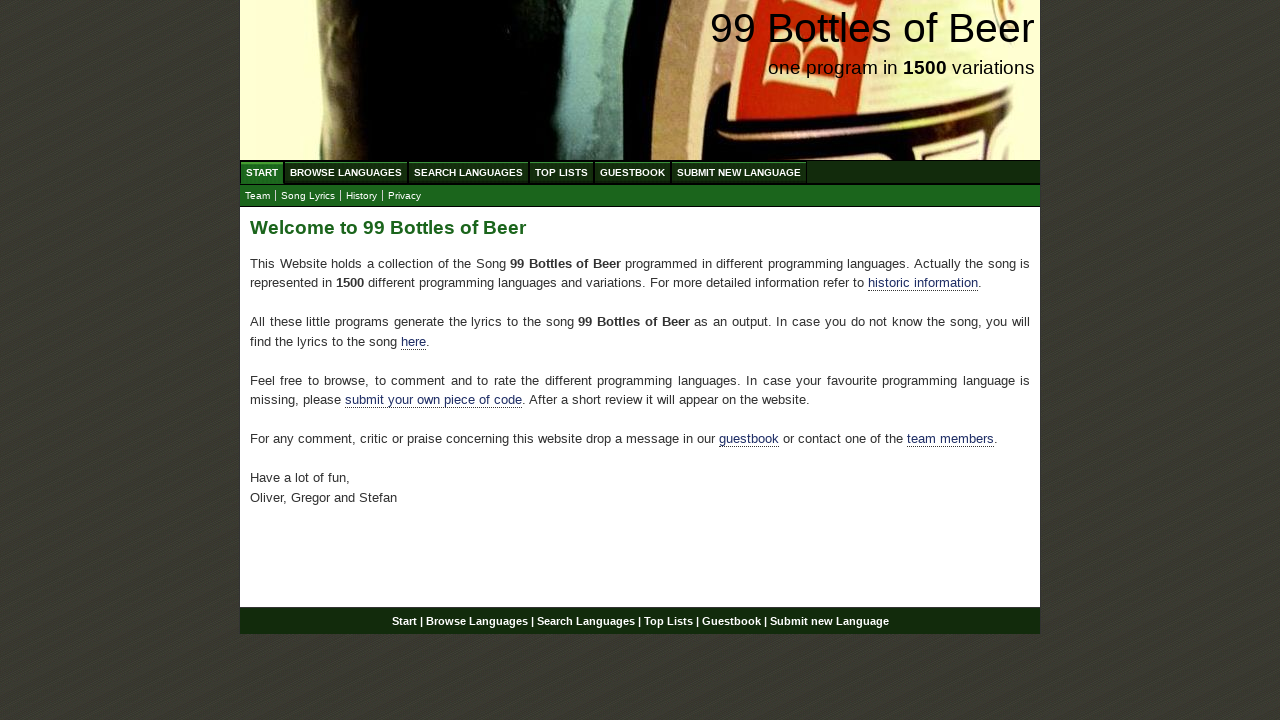

Verified welcome header text equals 'Welcome to 99 Bottles of Beer'
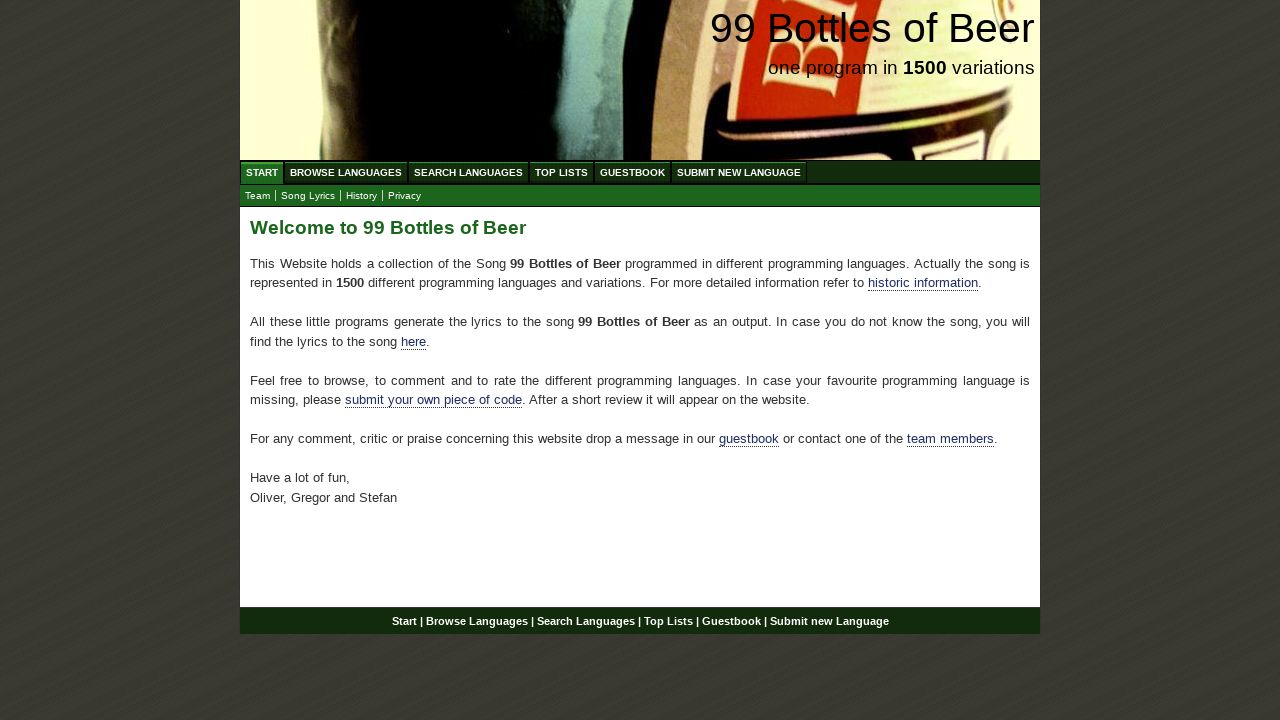

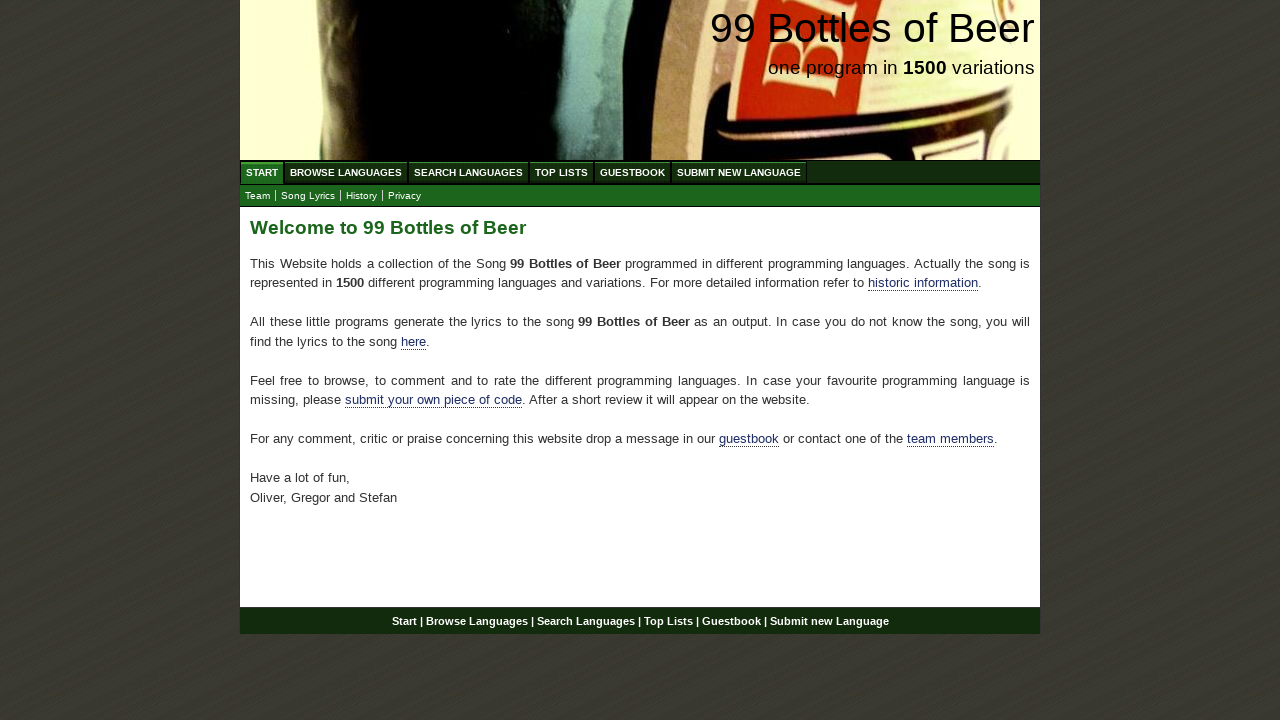